Tests right-click context menu functionality by performing a right-click action on an element, iterating through context menu options, clicking on "Paste" option, and handling the resulting alert.

Starting URL: https://swisnl.github.io/jQuery-contextMenu/demo.html

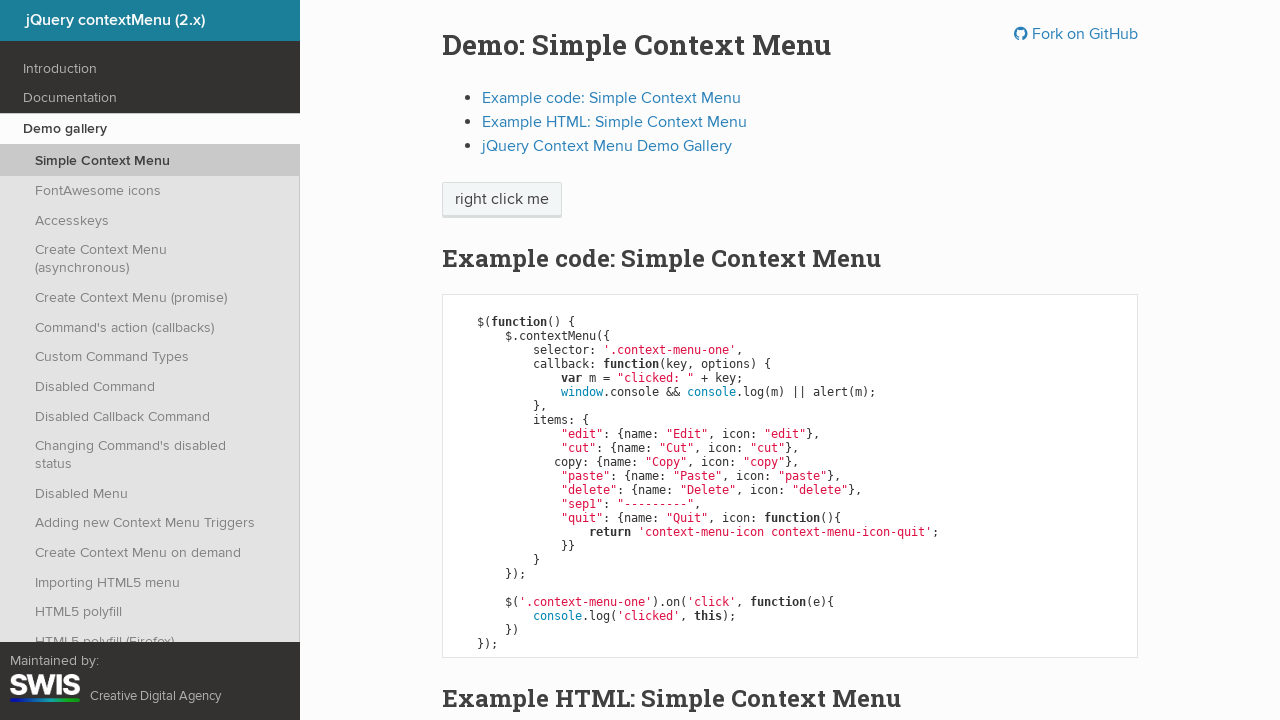

Located right-click target element
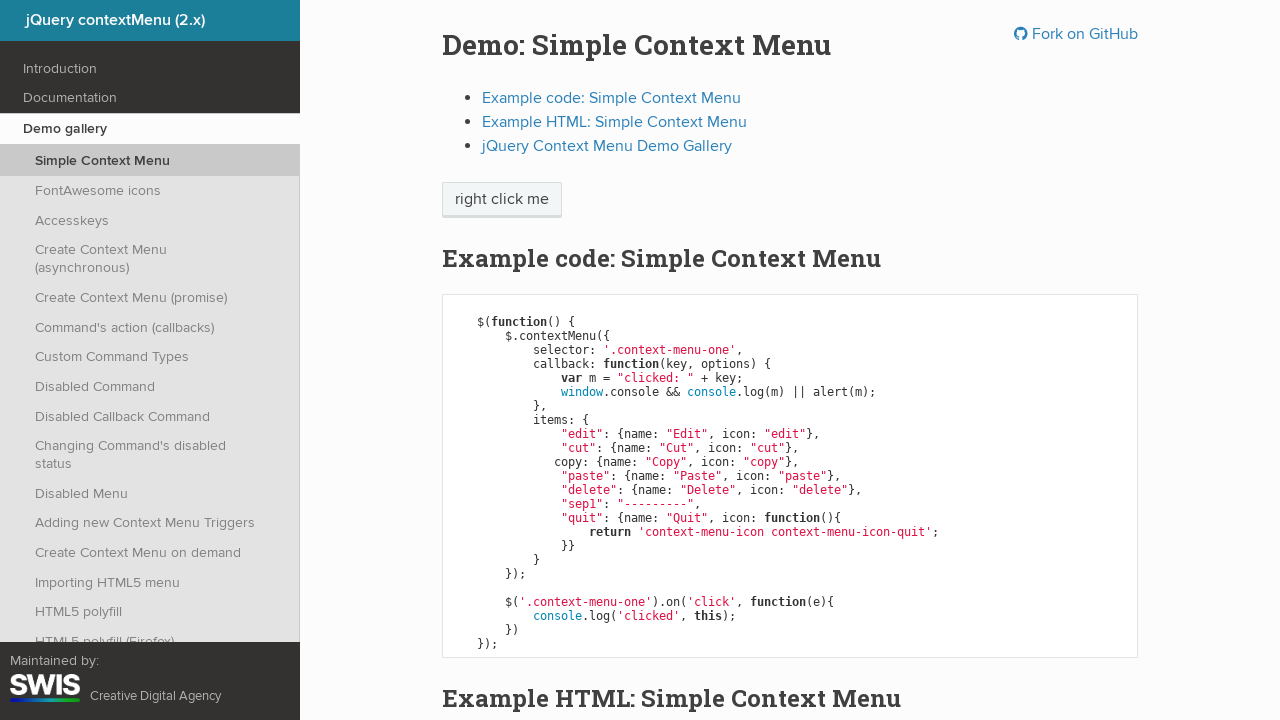

Performed right-click on target element at (502, 200) on xpath=//span[text()='right click me']
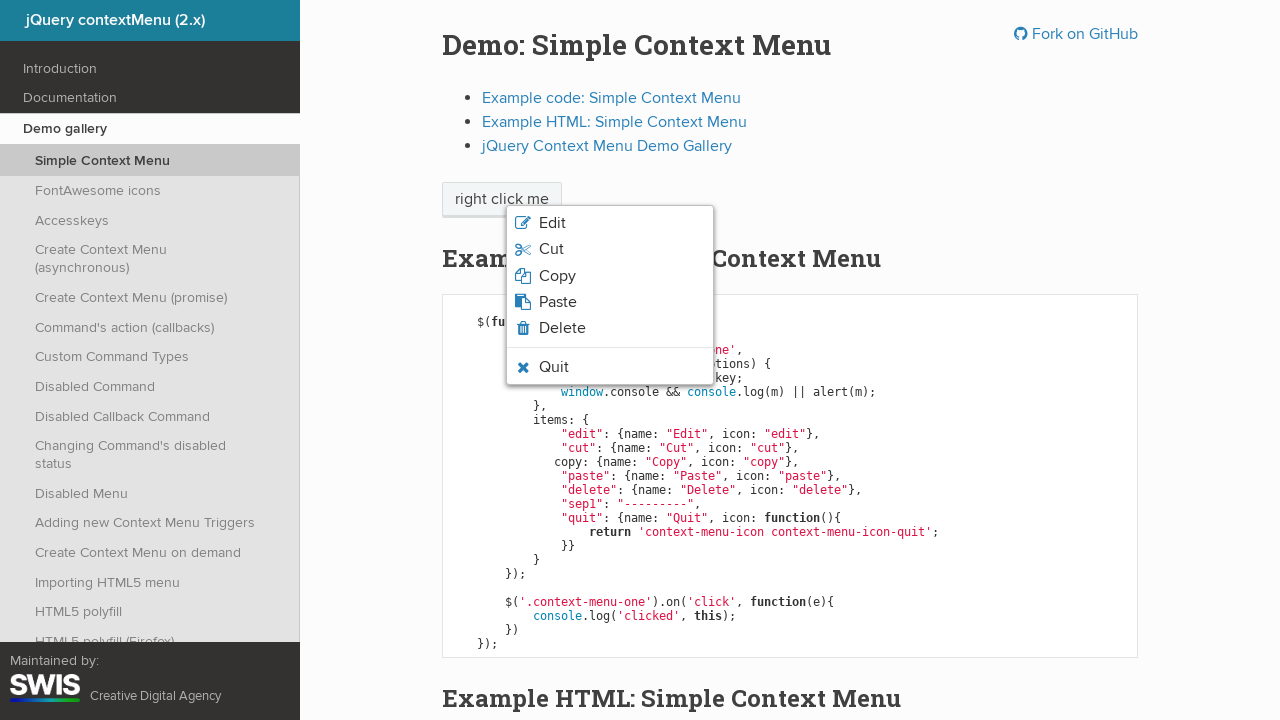

Context menu appeared
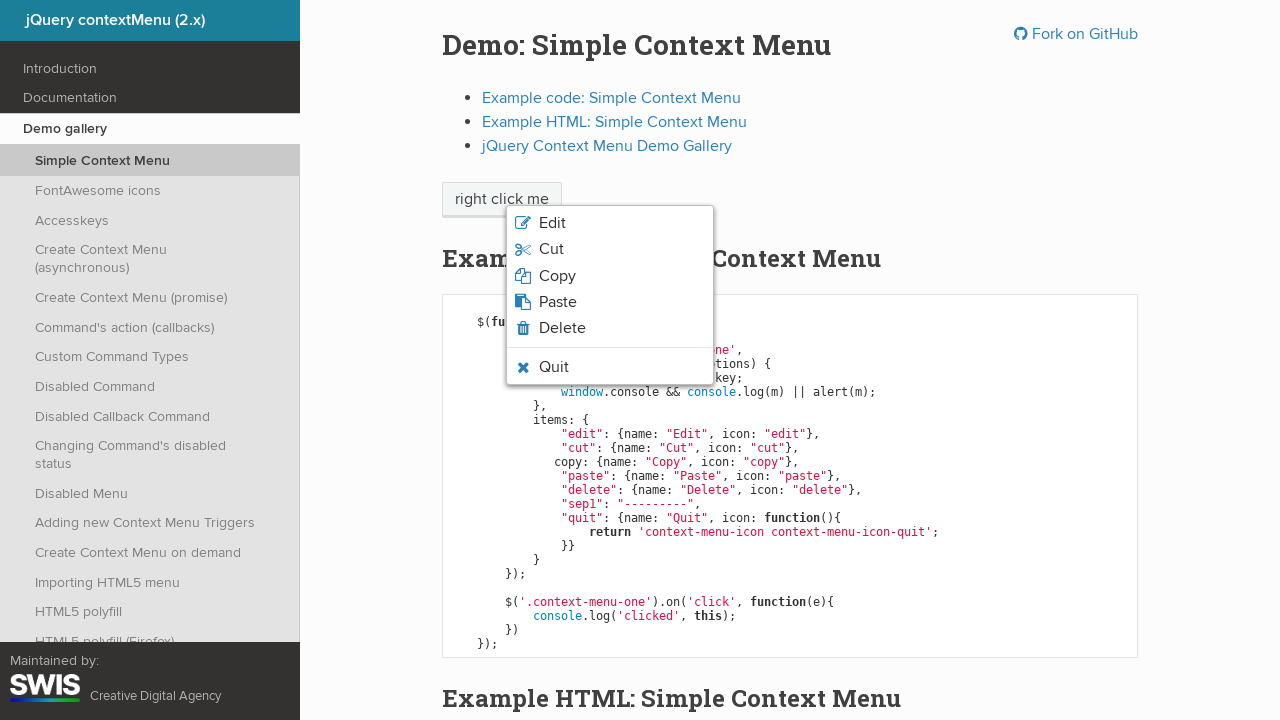

Retrieved all context menu options
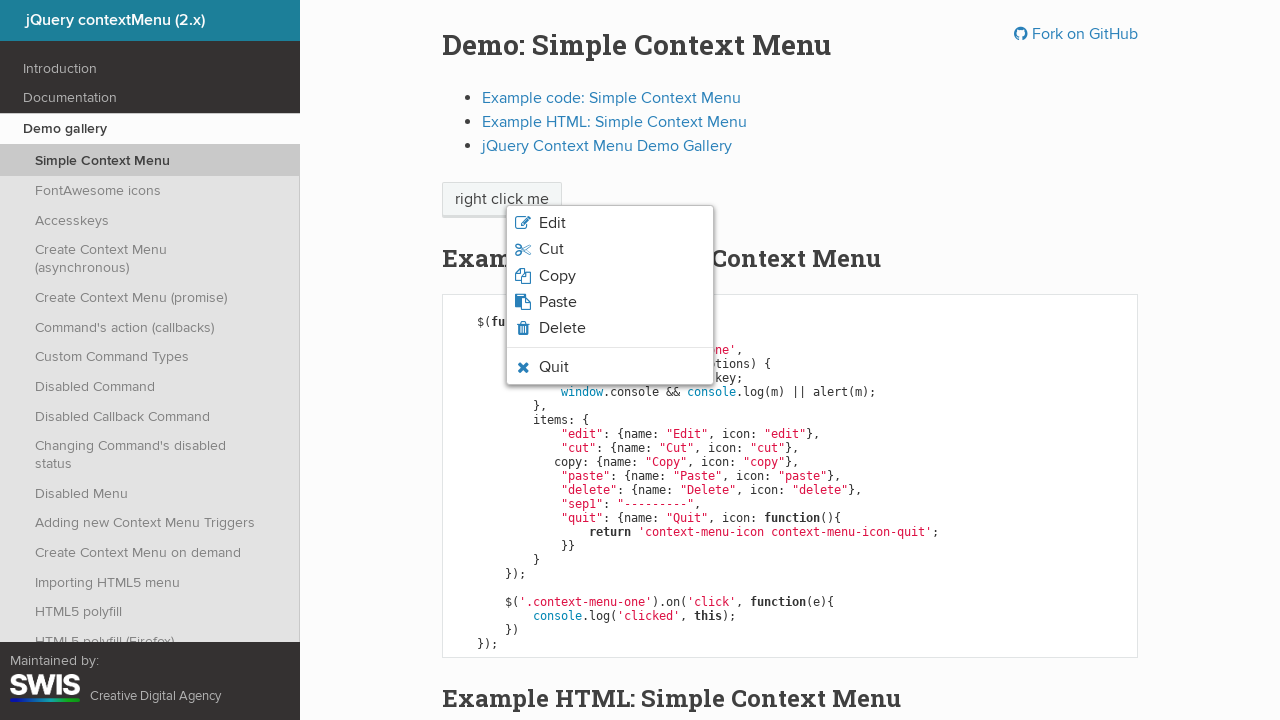

Clicked on 'Paste' option in context menu at (558, 302) on xpath=//ul[contains(@class, 'context-menu-list')]/li/span >> nth=3
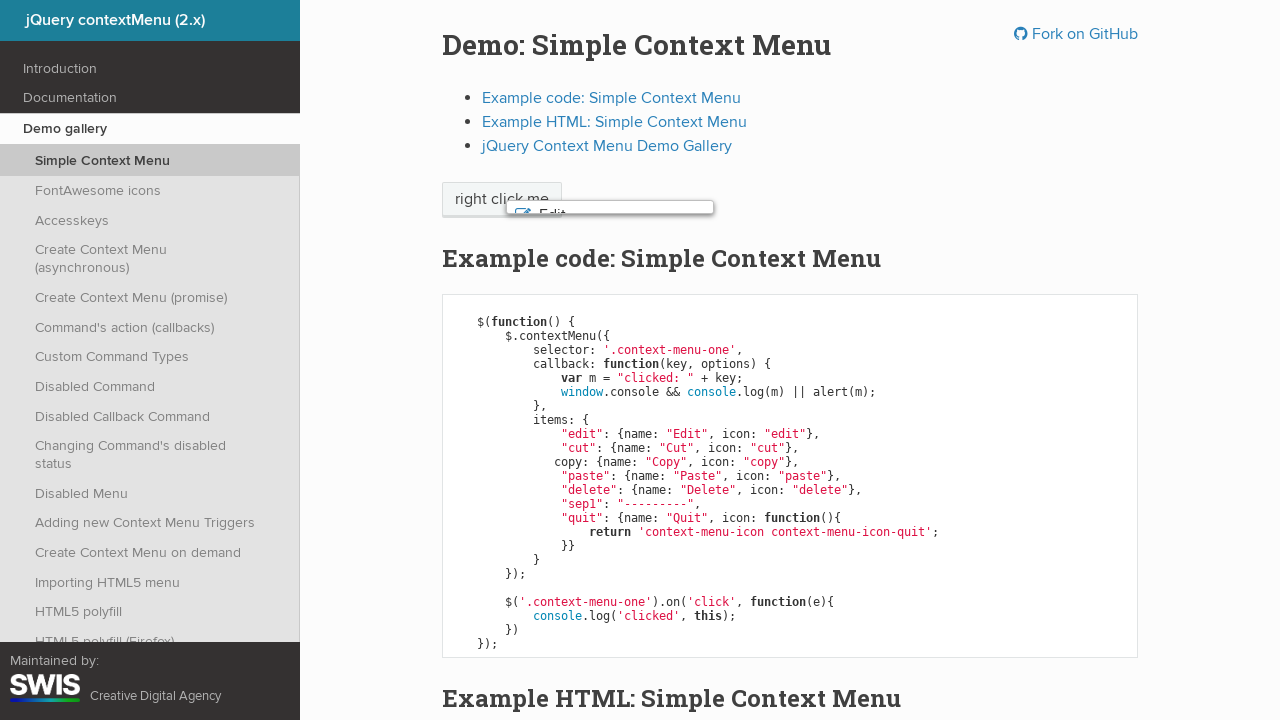

Set up dialog handler to accept alerts
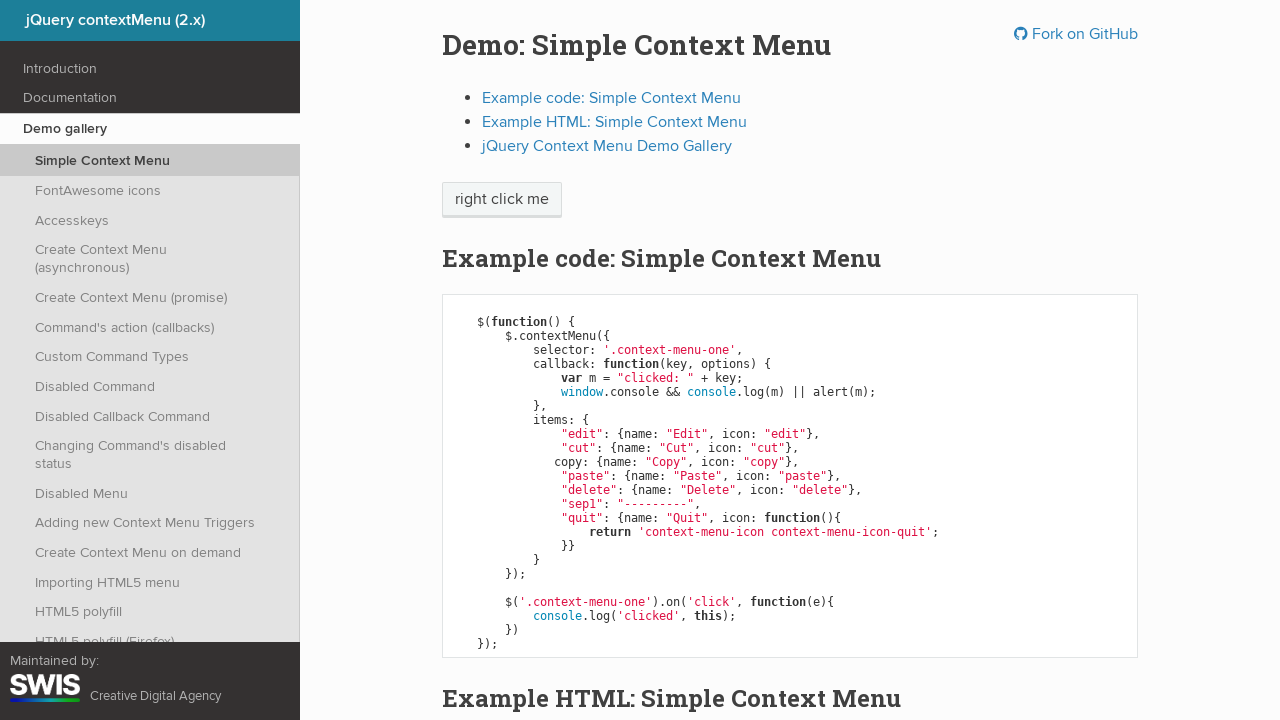

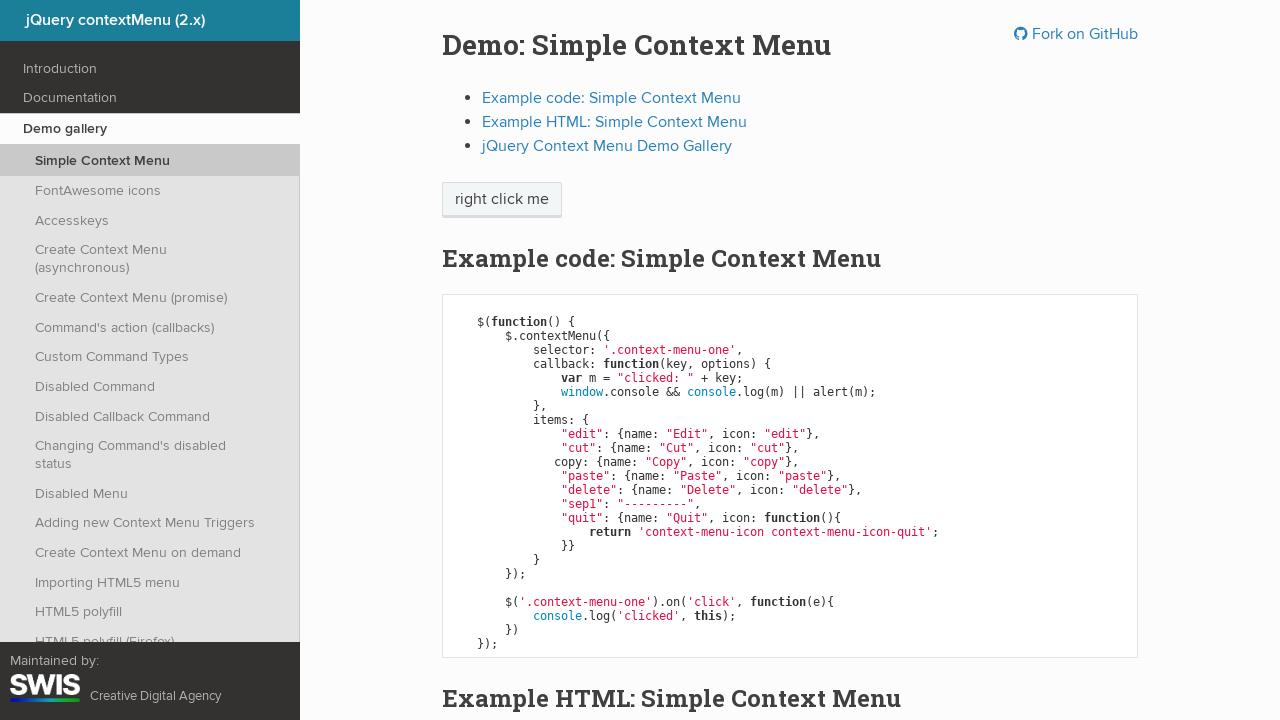